Tests mouse hover functionality by hovering over an "Automation Tools" dropdown button to reveal menu items, then clicking on the "Appium" link from the dropdown menu

Starting URL: https://seleniumpractise.blogspot.com/2016/08/how-to-perform-mouse-hover-in-selenium.html

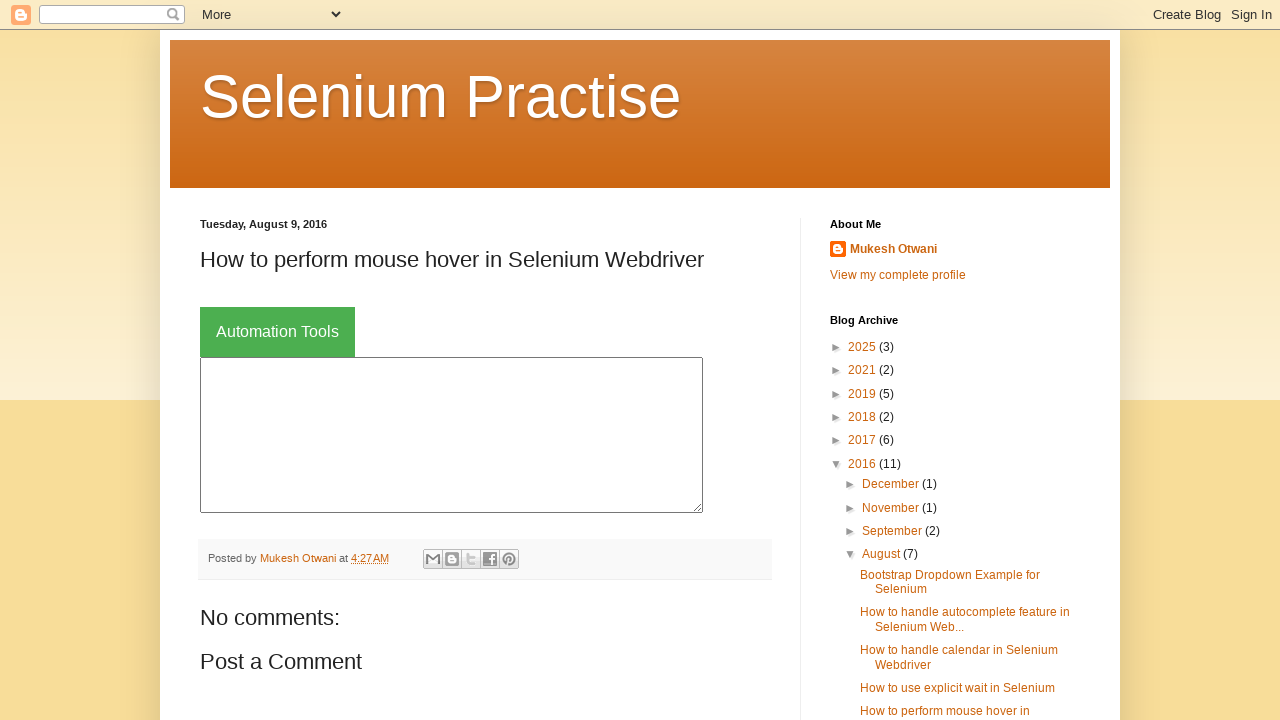

Hovered over 'Automation Tools' dropdown button to reveal menu items at (278, 332) on xpath=//button[normalize-space()='Automation Tools']
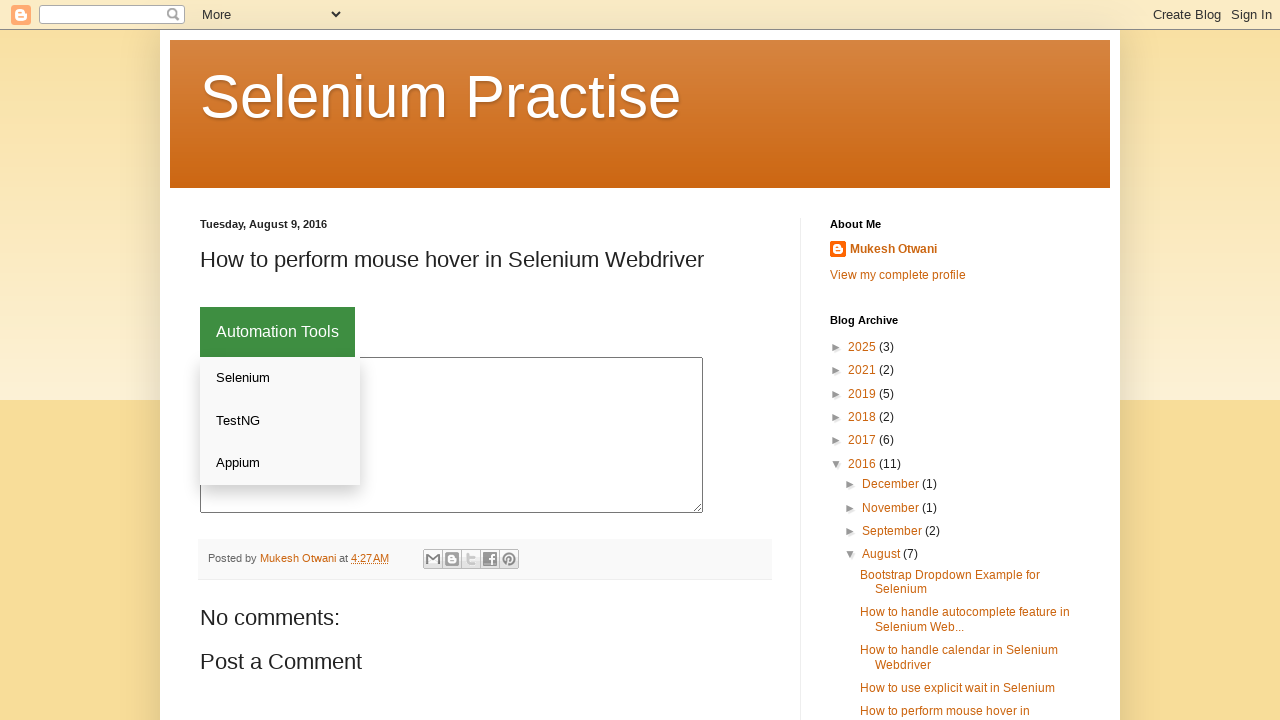

Waited for dropdown menu to appear
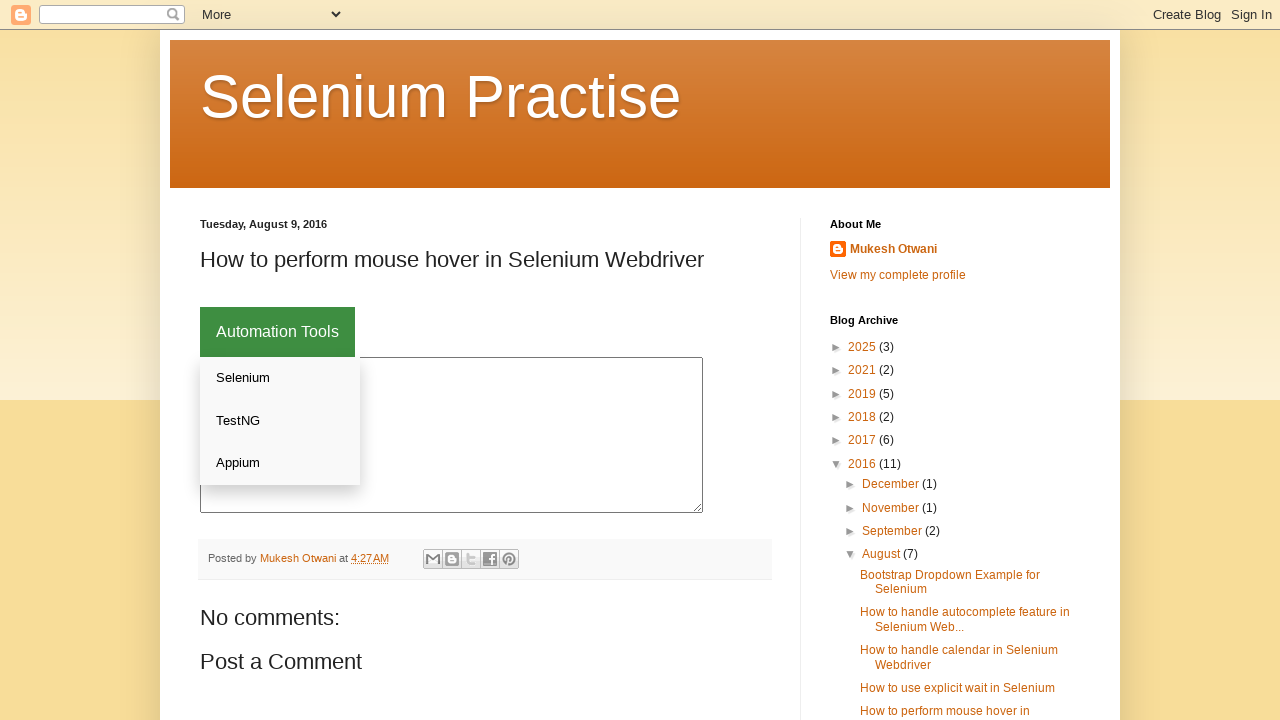

Clicked on 'Appium' link from the dropdown menu at (280, 463) on xpath=//div[@class='dropdown']//a >> internal:has-text="Appium"i
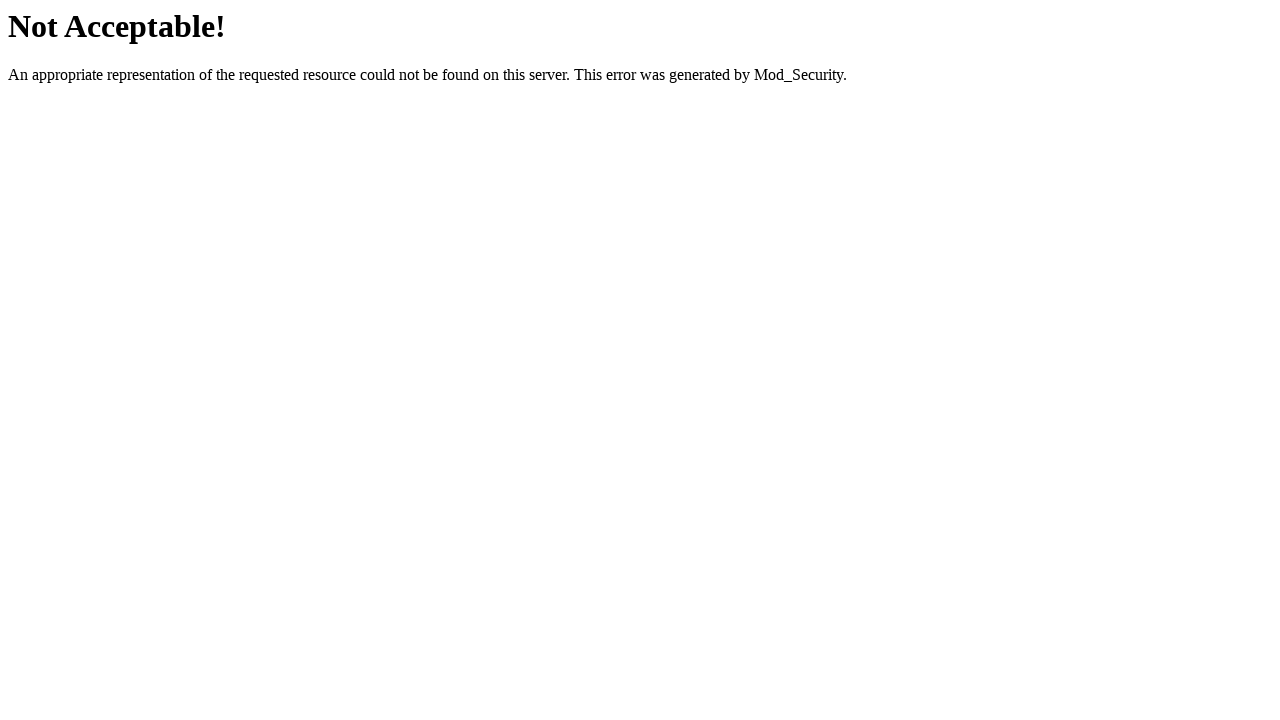

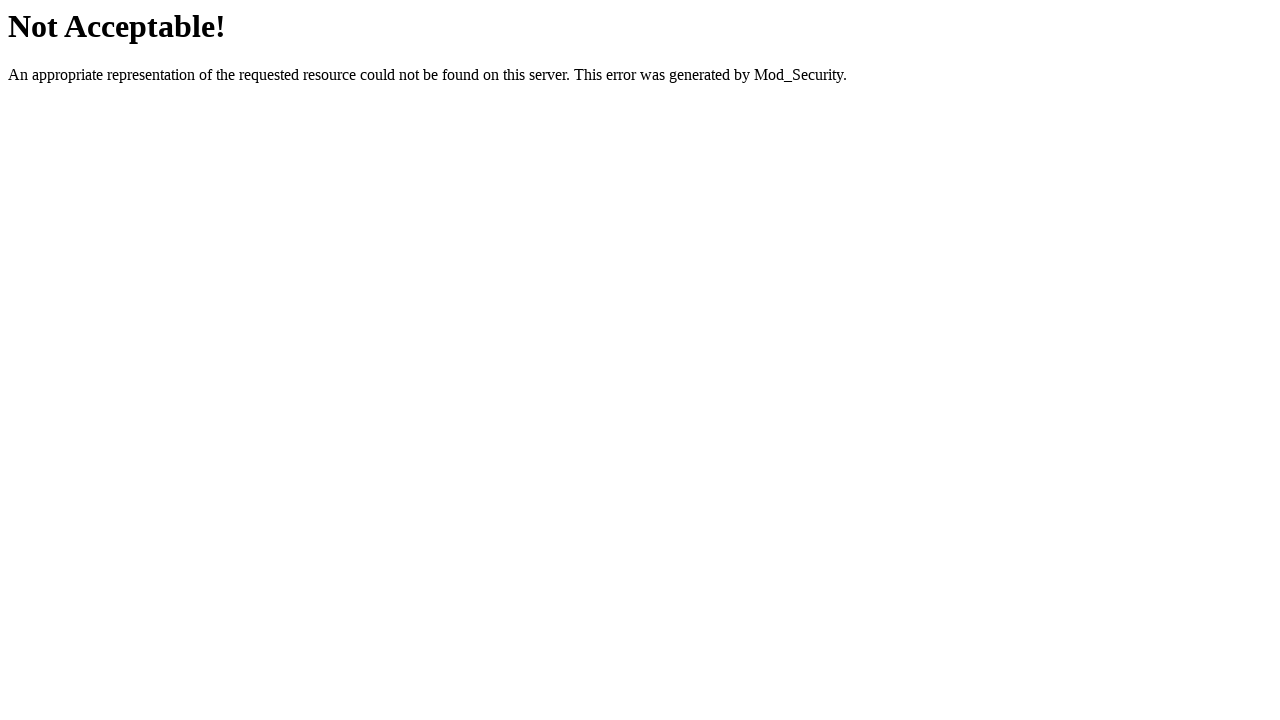